Tests a registration form by filling in first name, last name, and email fields in the first block, then submitting the form and verifying that a success congratulations message is displayed.

Starting URL: http://suninjuly.github.io/registration1.html

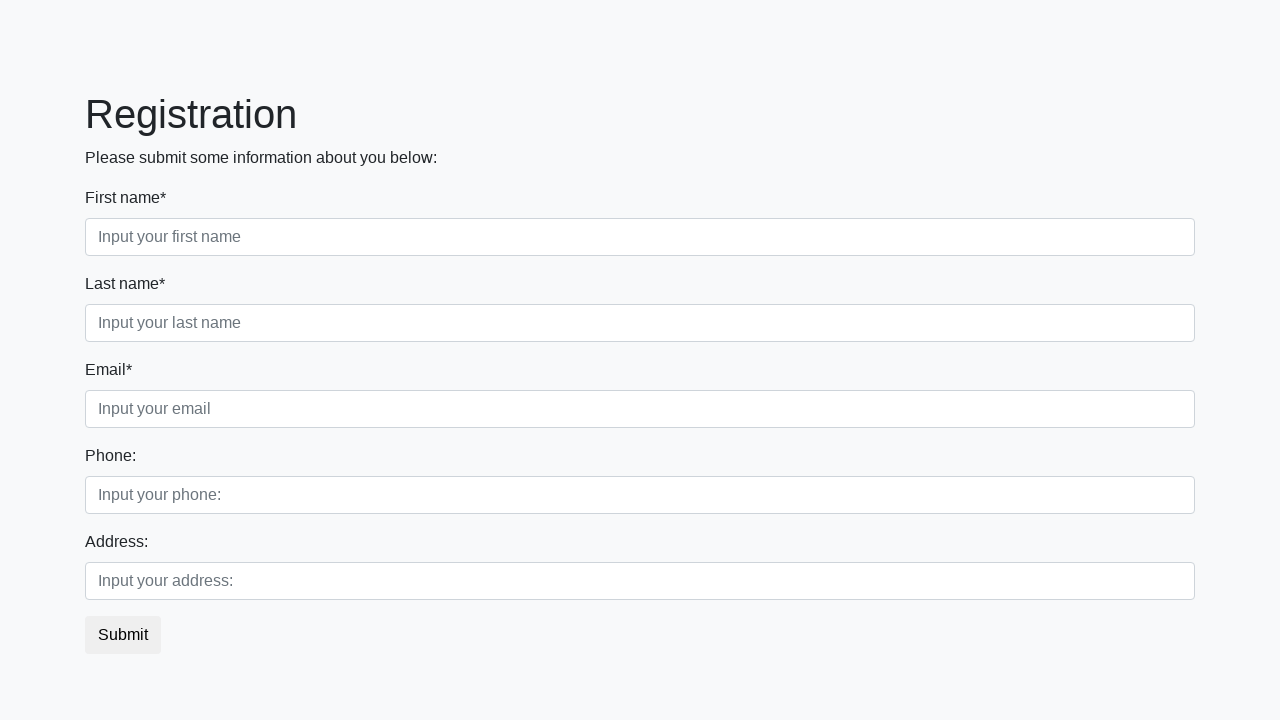

Filled first name field with 'Ivan' on div.first_block .form-control.first
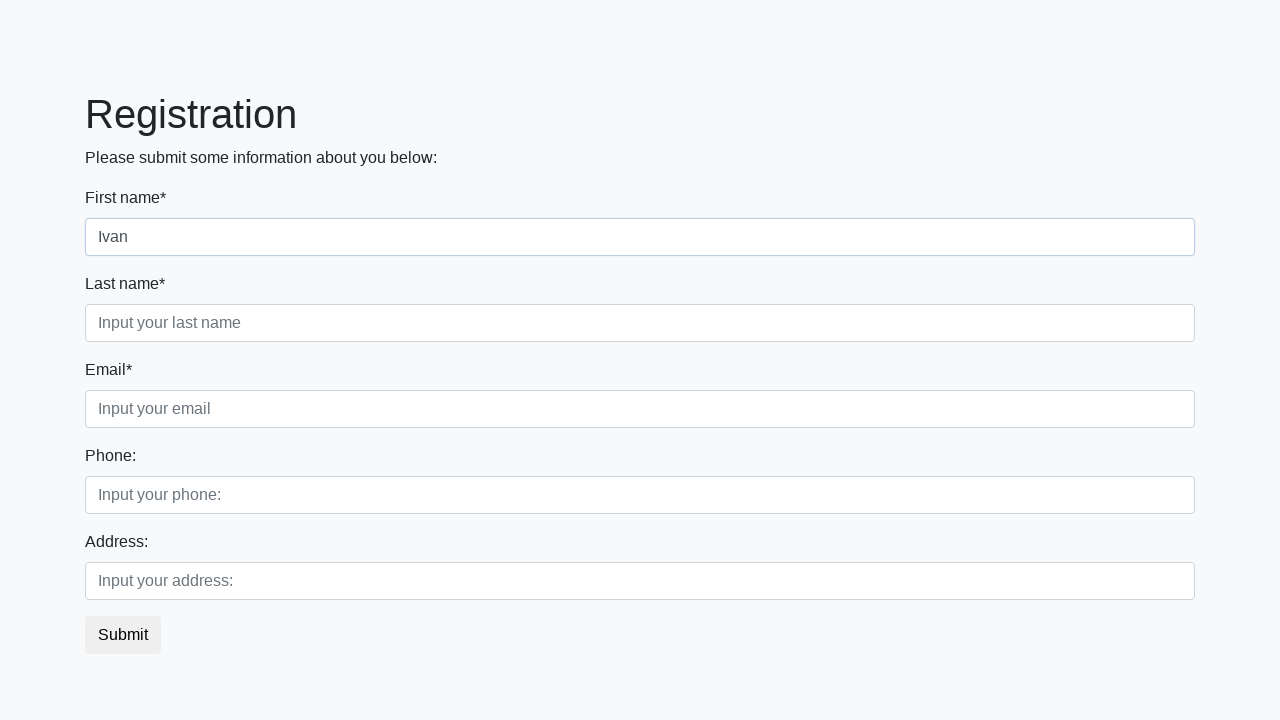

Filled last name field with 'Ivanov' on div.first_block .form-control.second
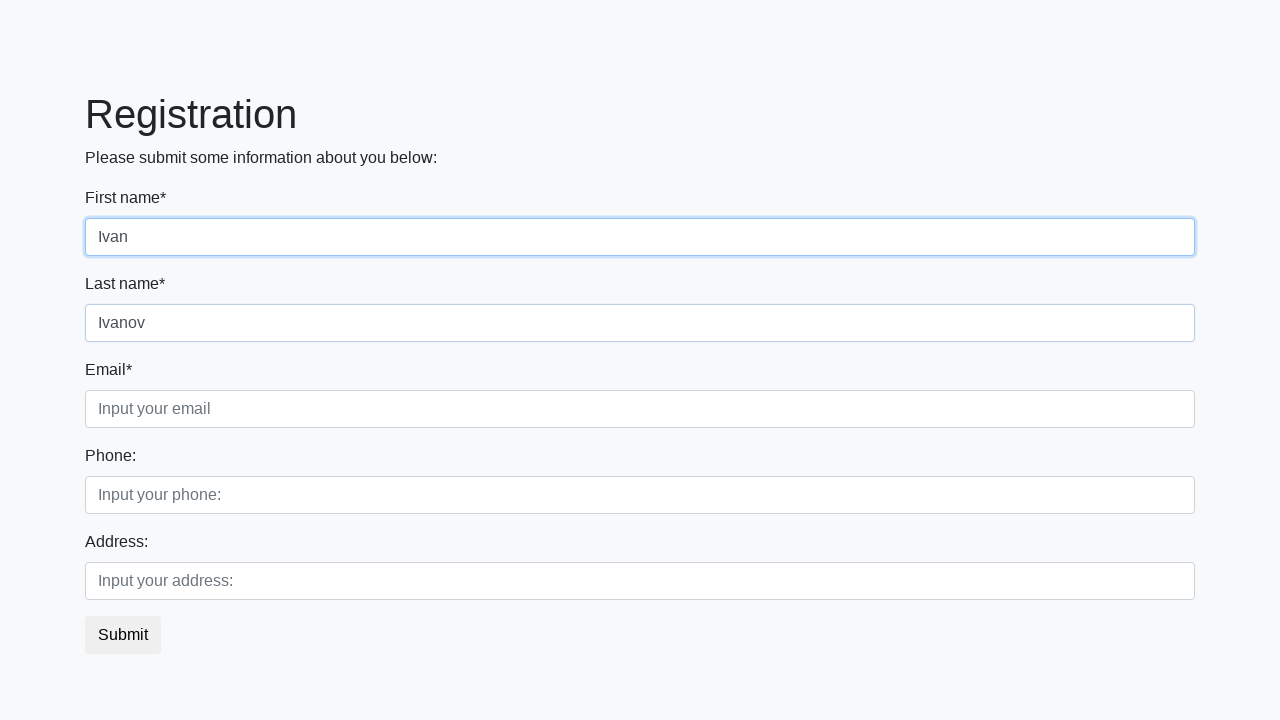

Filled email field with 'Ivanov@gmail.com' on div.first_block .form-control.third
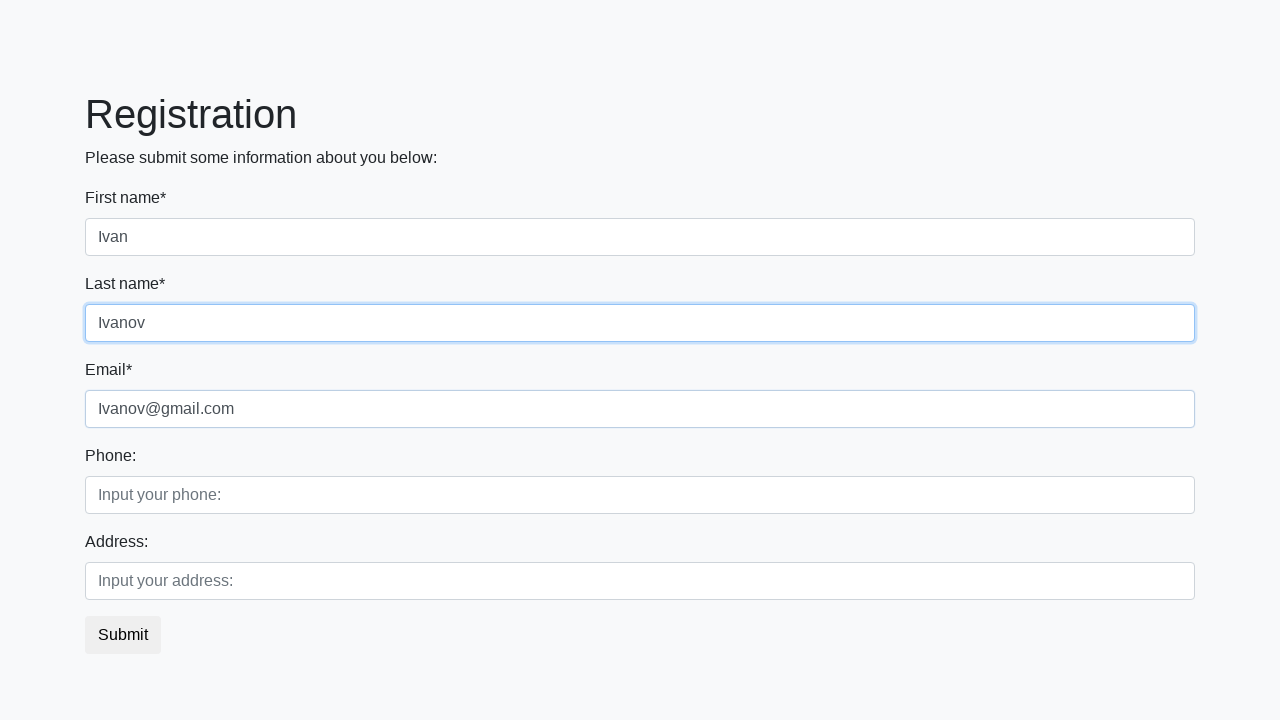

Clicked submit button at (123, 635) on button.btn
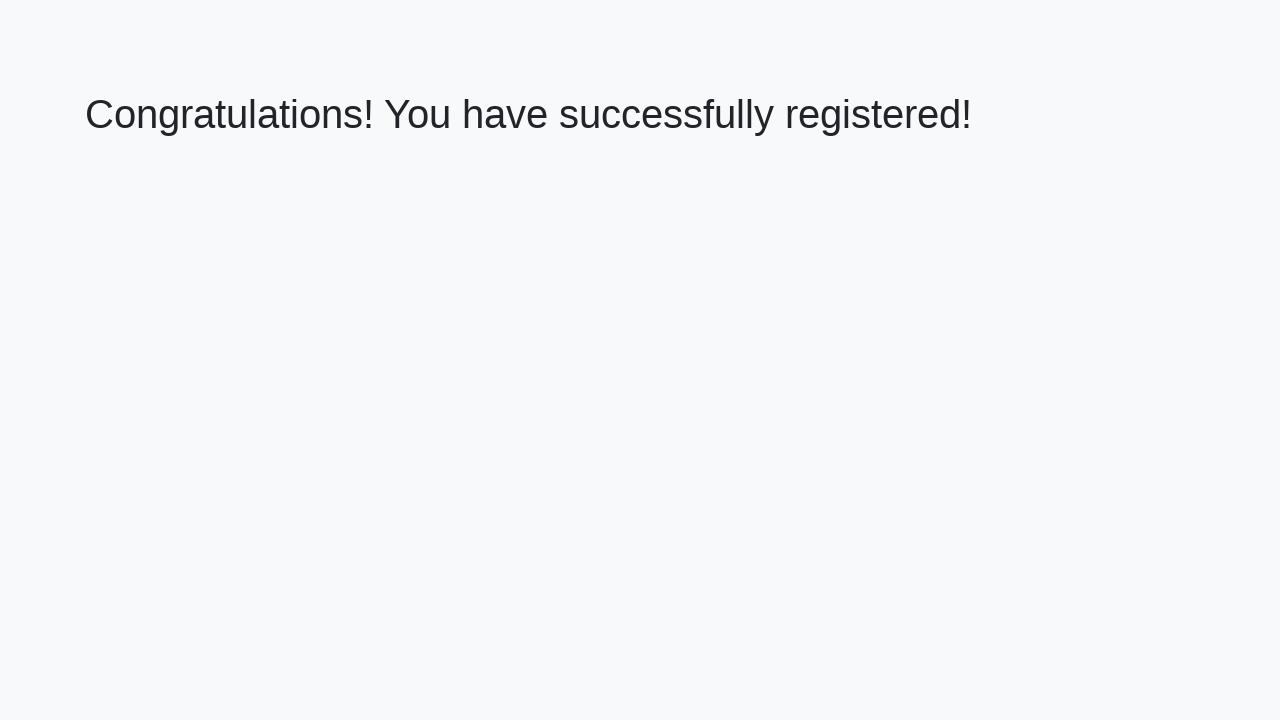

Success message header loaded
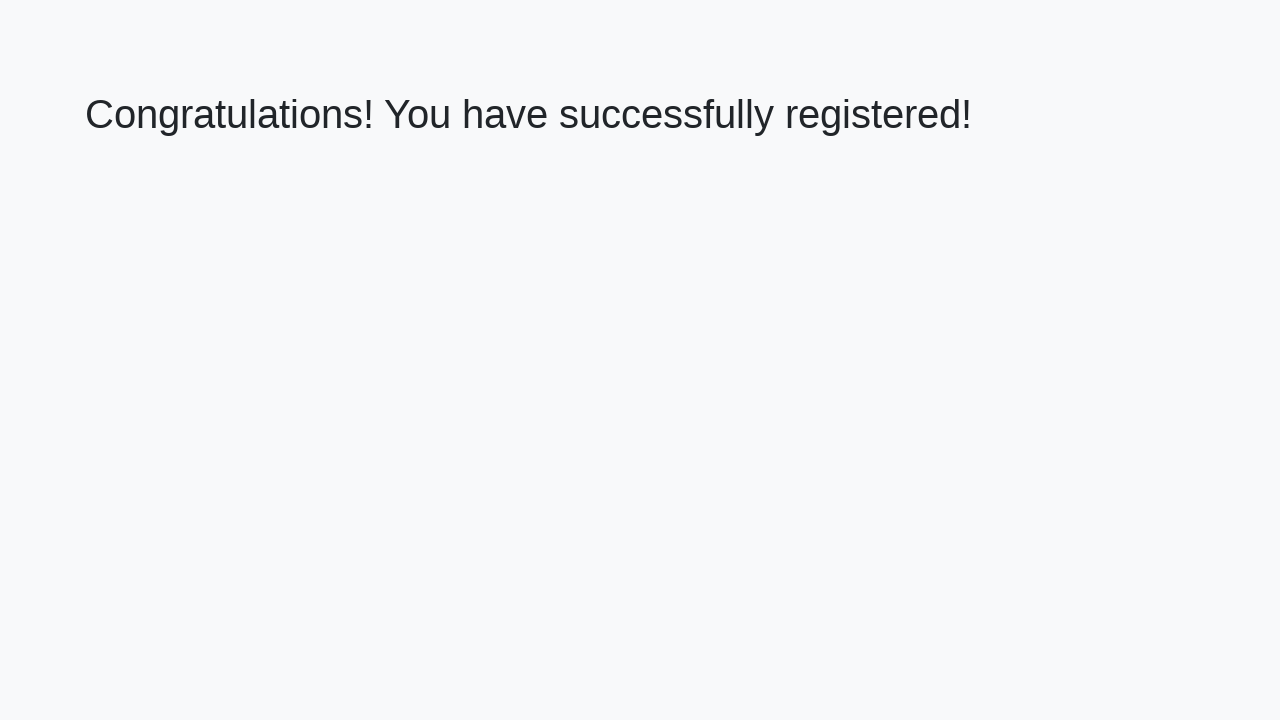

Retrieved success message text
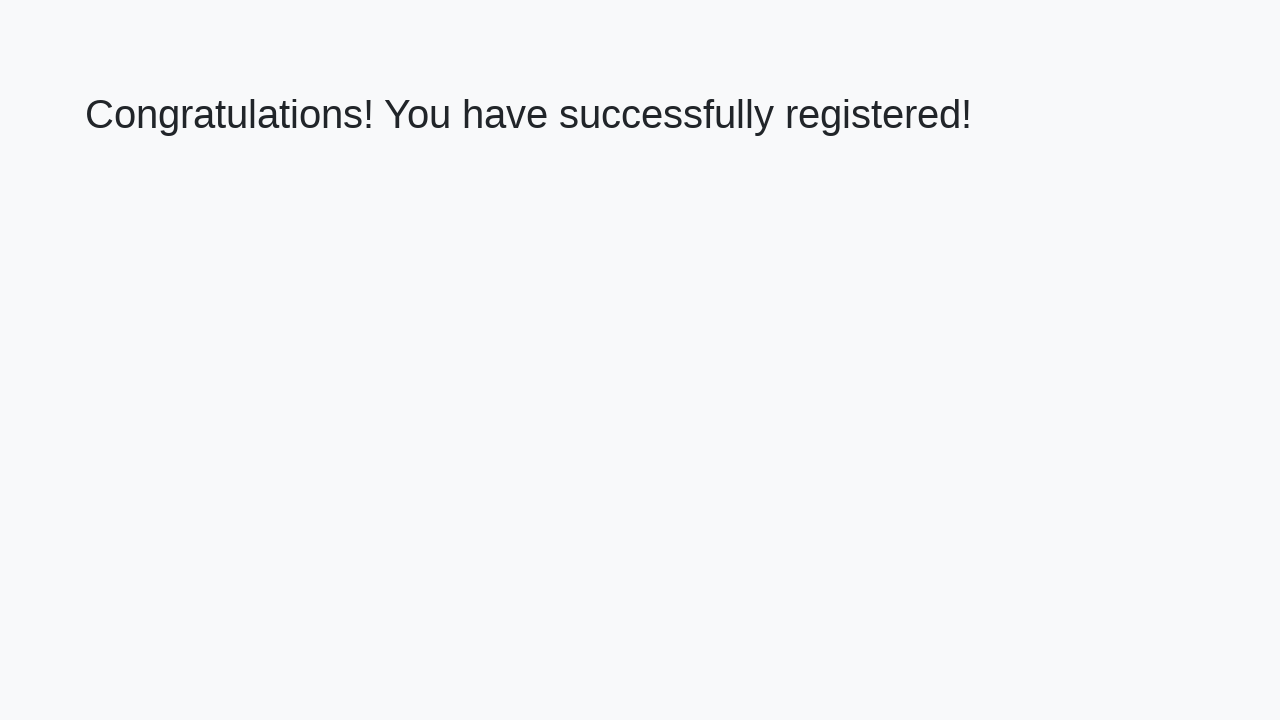

Verified success message: 'Congratulations! You have successfully registered!'
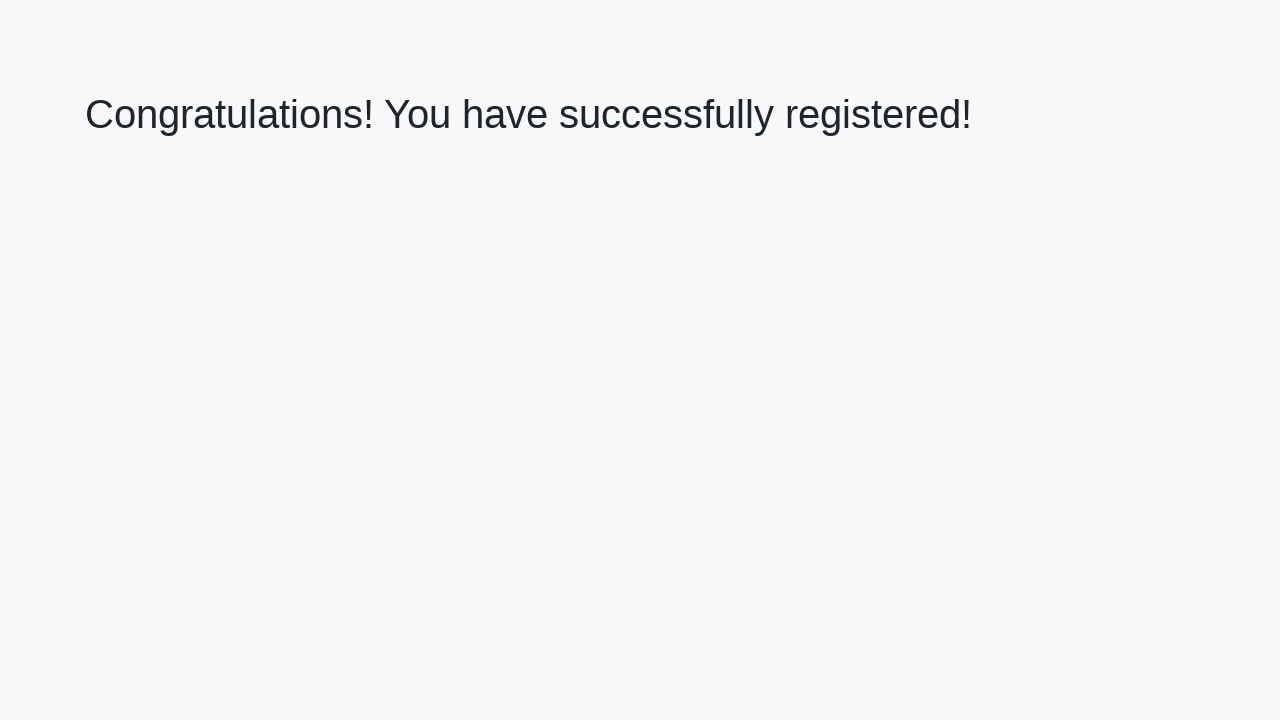

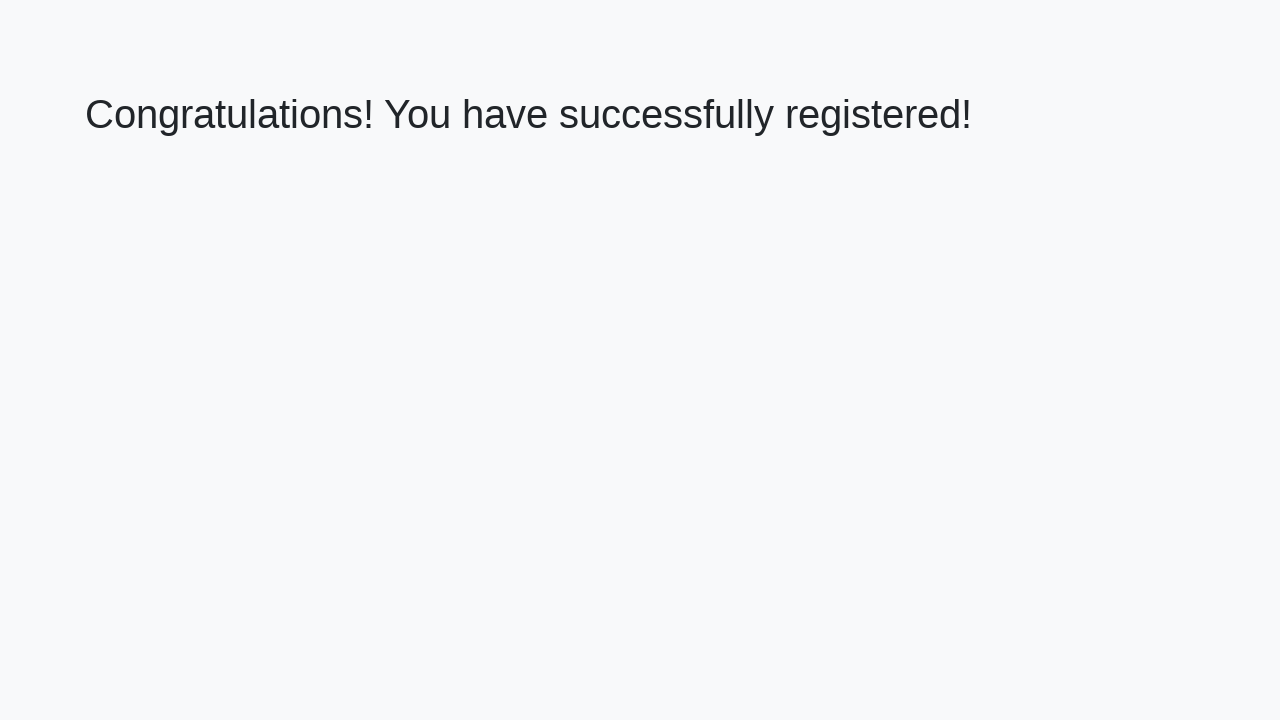